Tests that each news item displays a title and date/time information

Starting URL: https://egundem.com/gundem

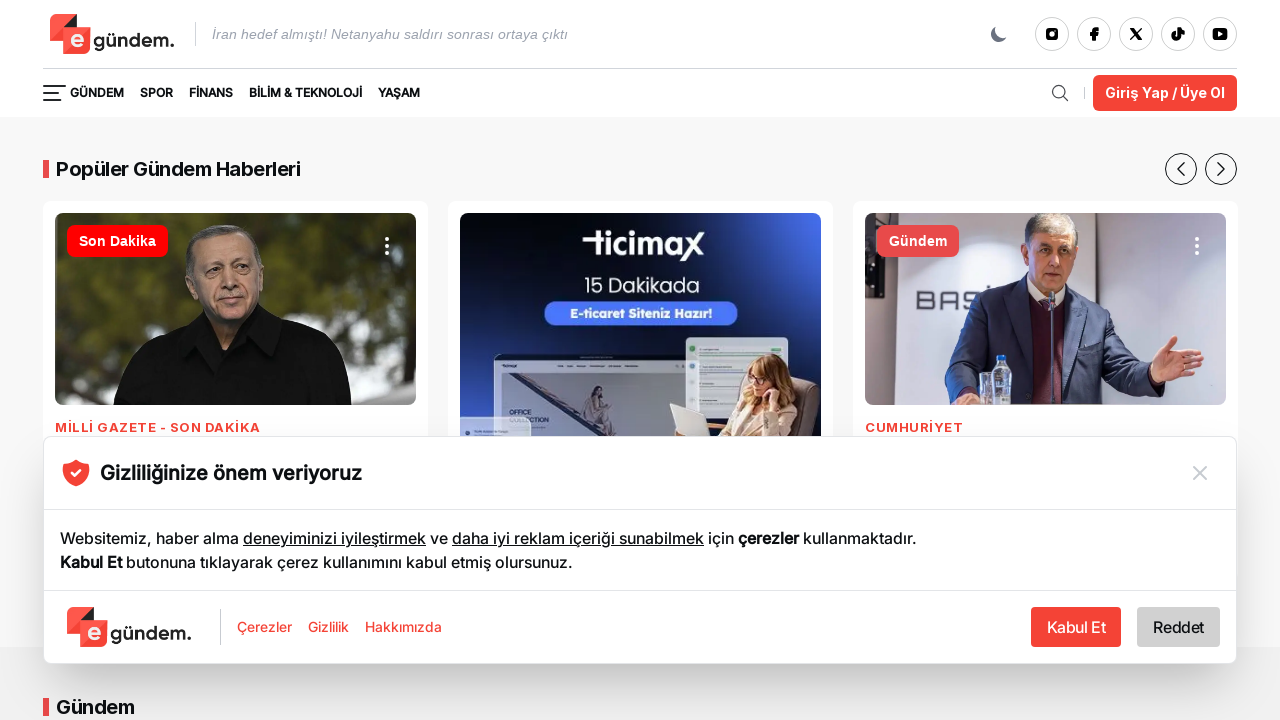

Waited for news titles (h3) to load
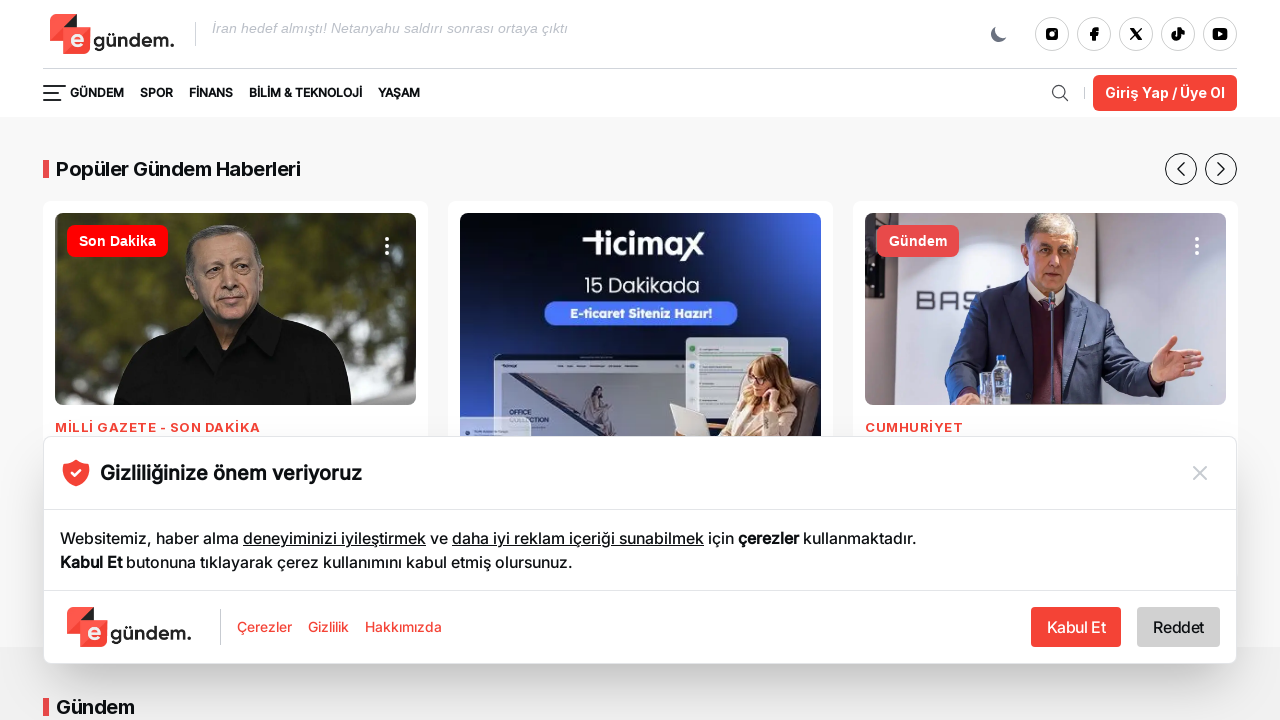

Located first news title element
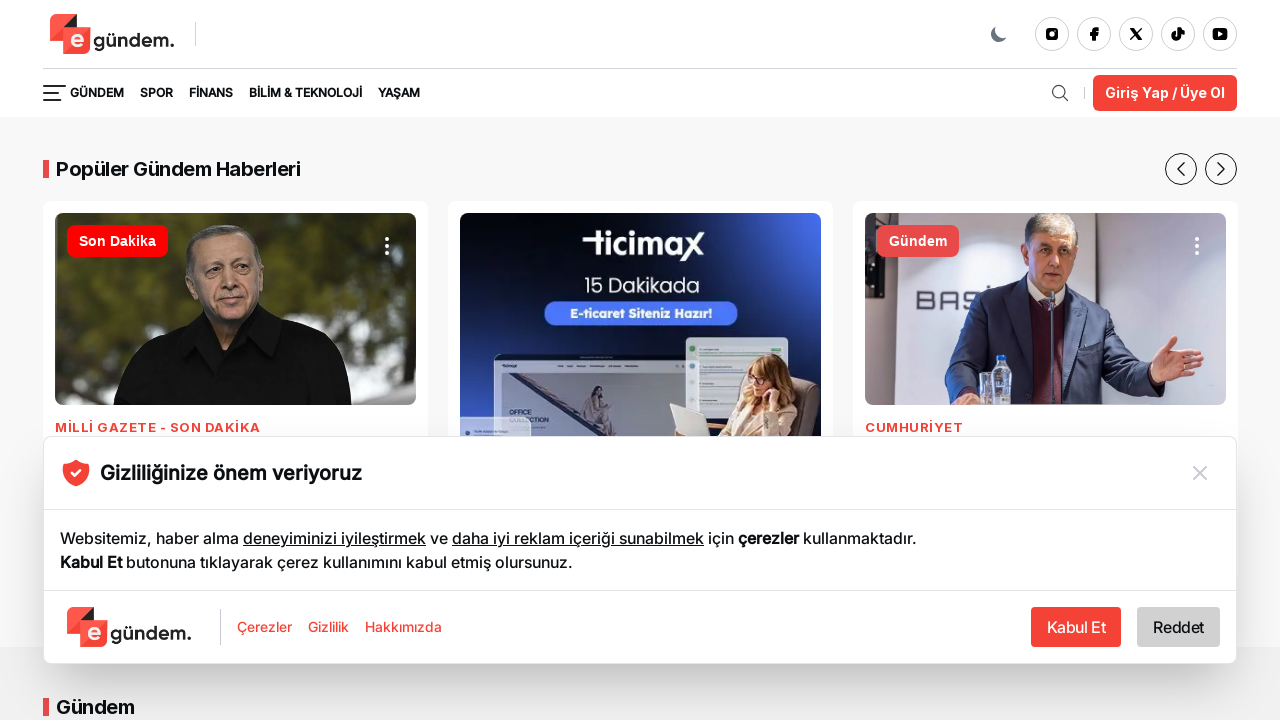

Verified first news title is not empty
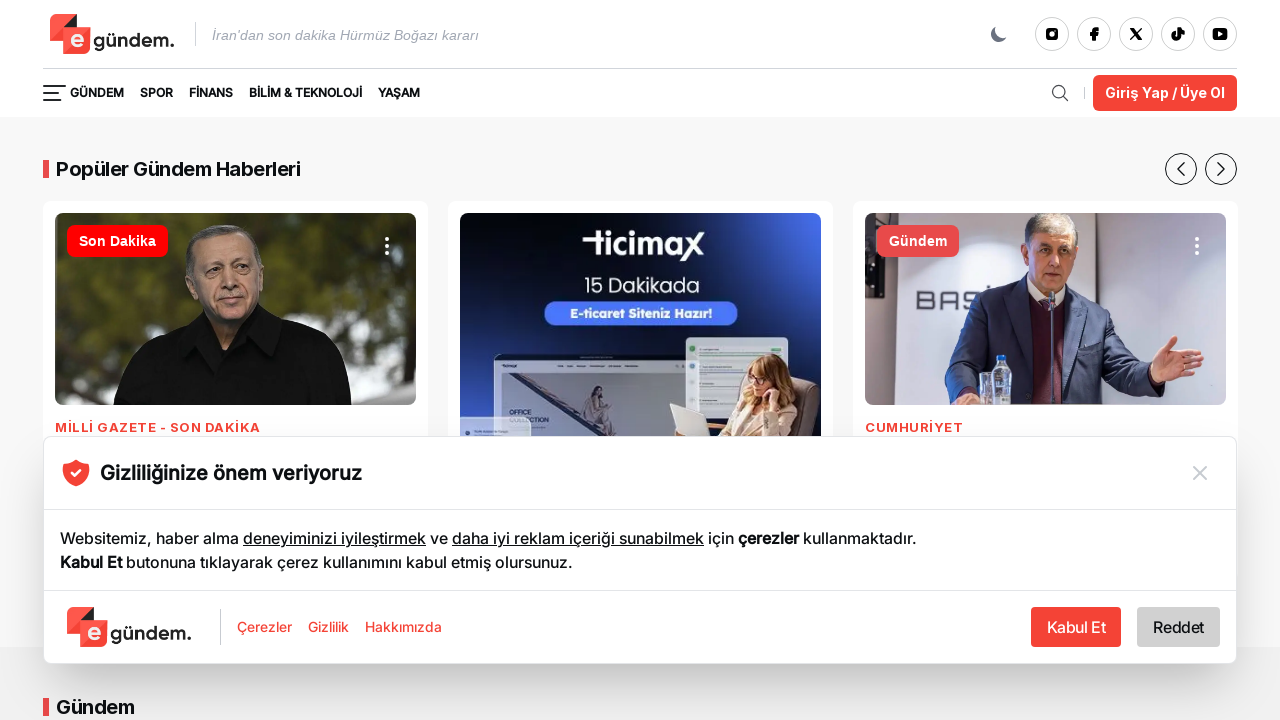

Located time/date information element
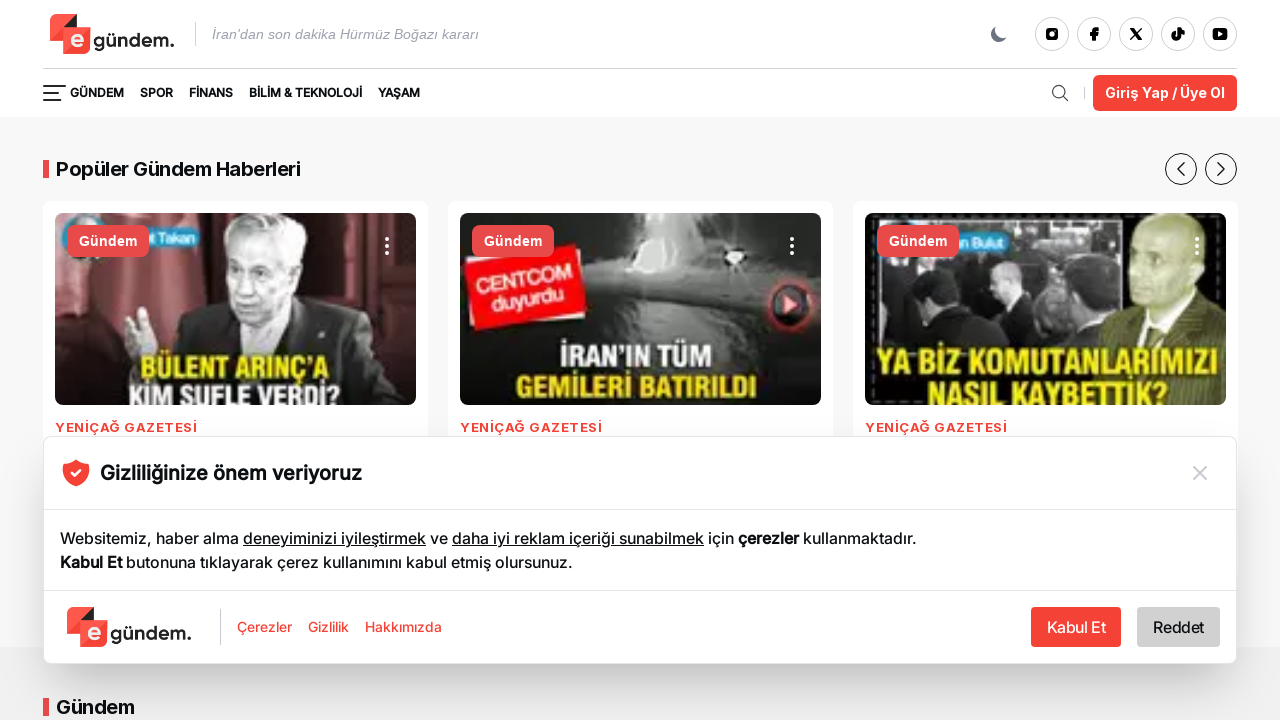

Verified time/date information is visible
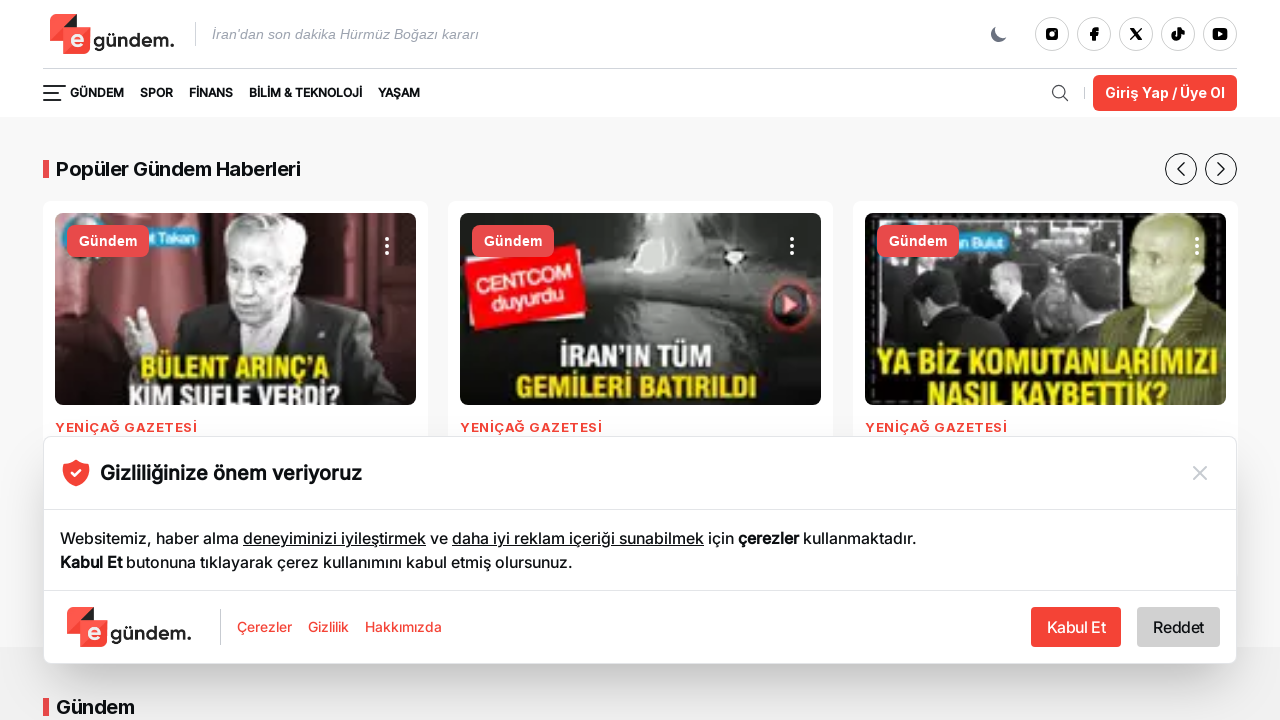

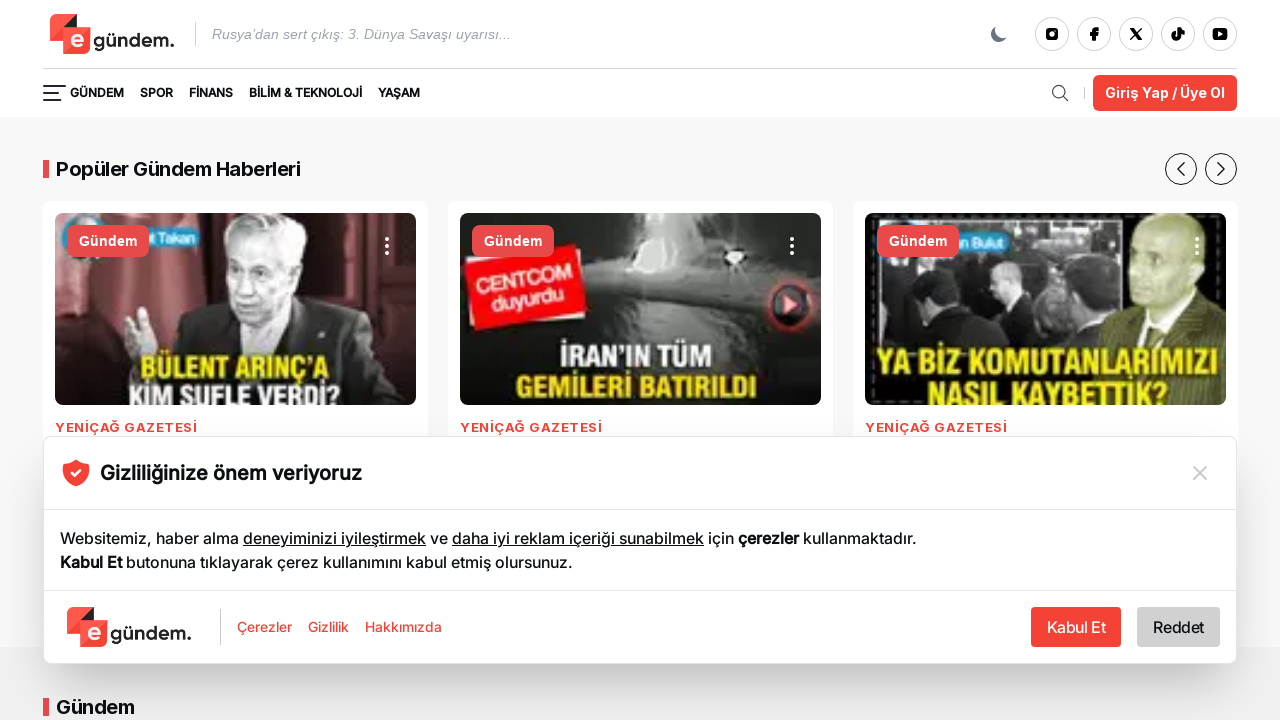